Tests accordion and tabs functionality on a demo site by clicking through each tab and verifying the tab content changes accordingly.

Starting URL: https://www.globalsqa.com/demo-site/accordion-and-tabs/

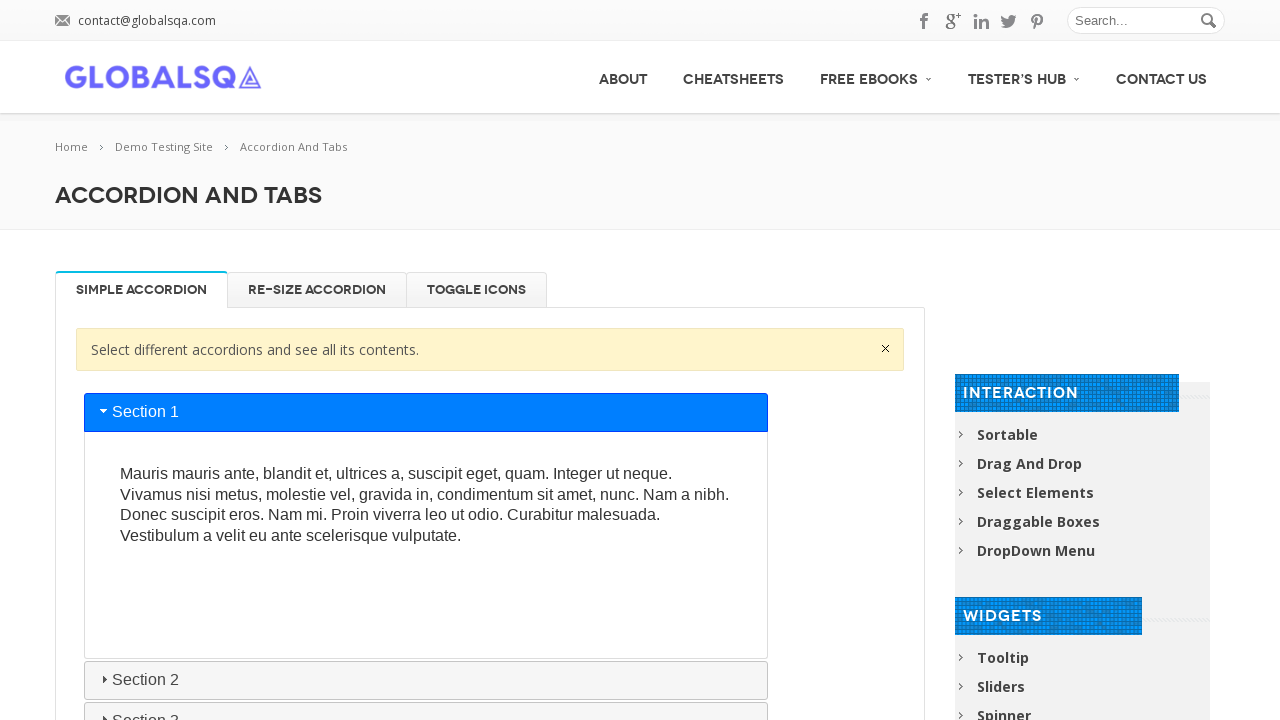

Waited for tabs list to be visible
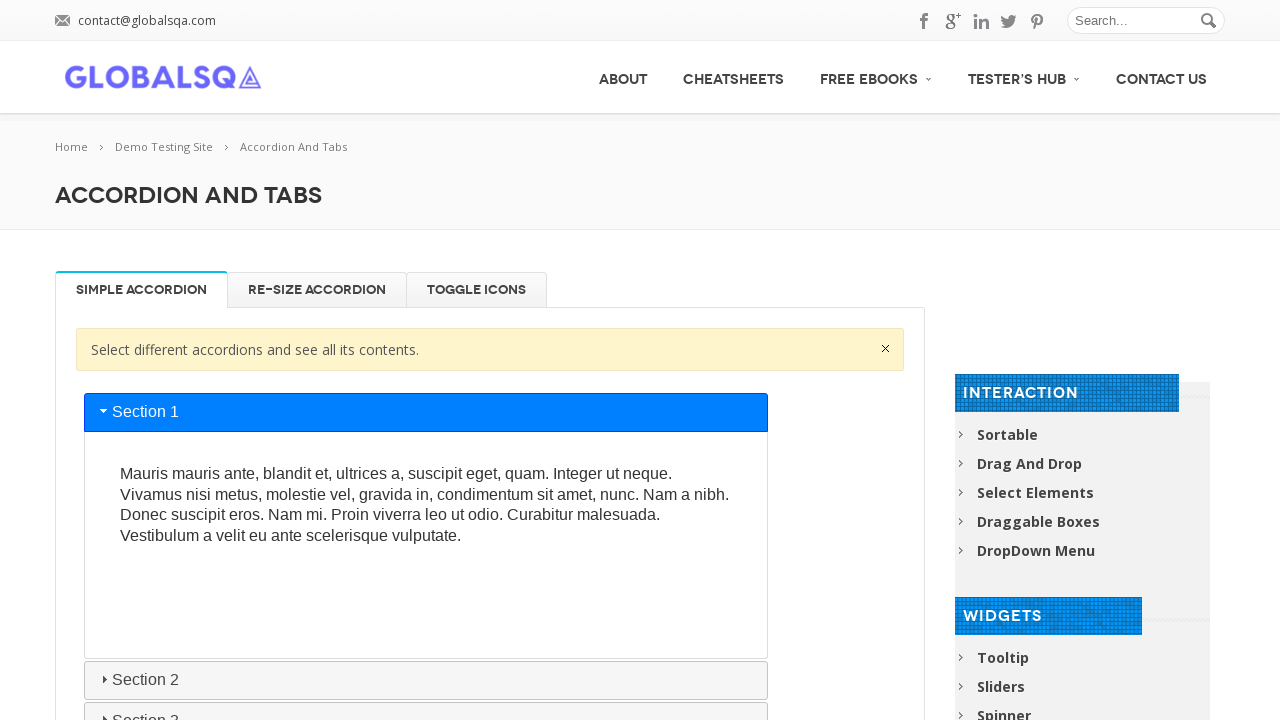

Located all tab elements
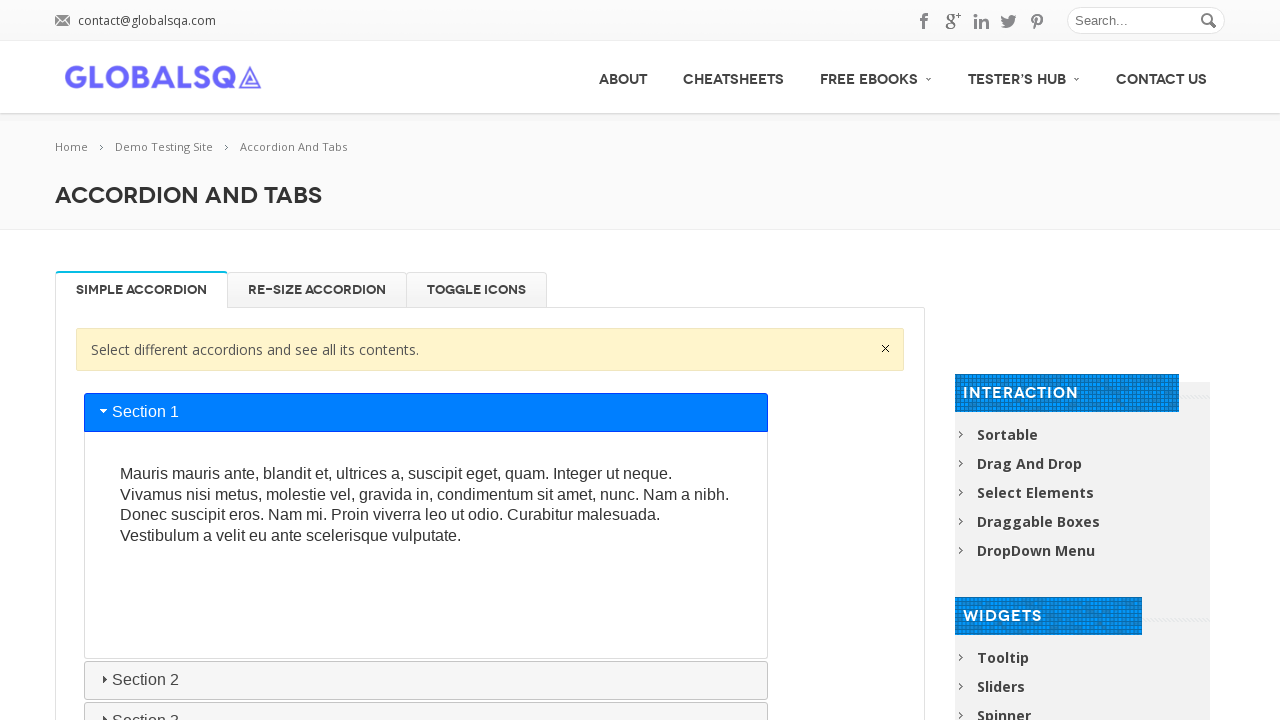

Found 3 tabs
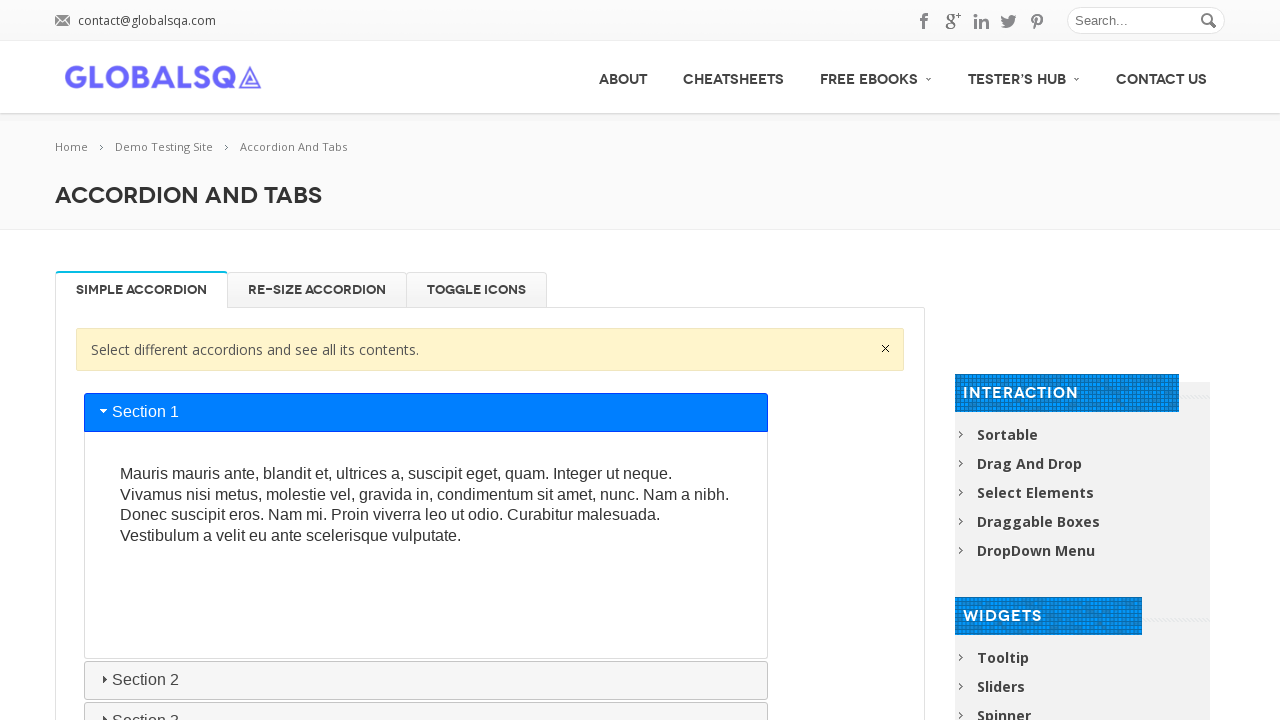

Clicked on tab 1 at (142, 290) on ul.resp-tabs-list li >> nth=0
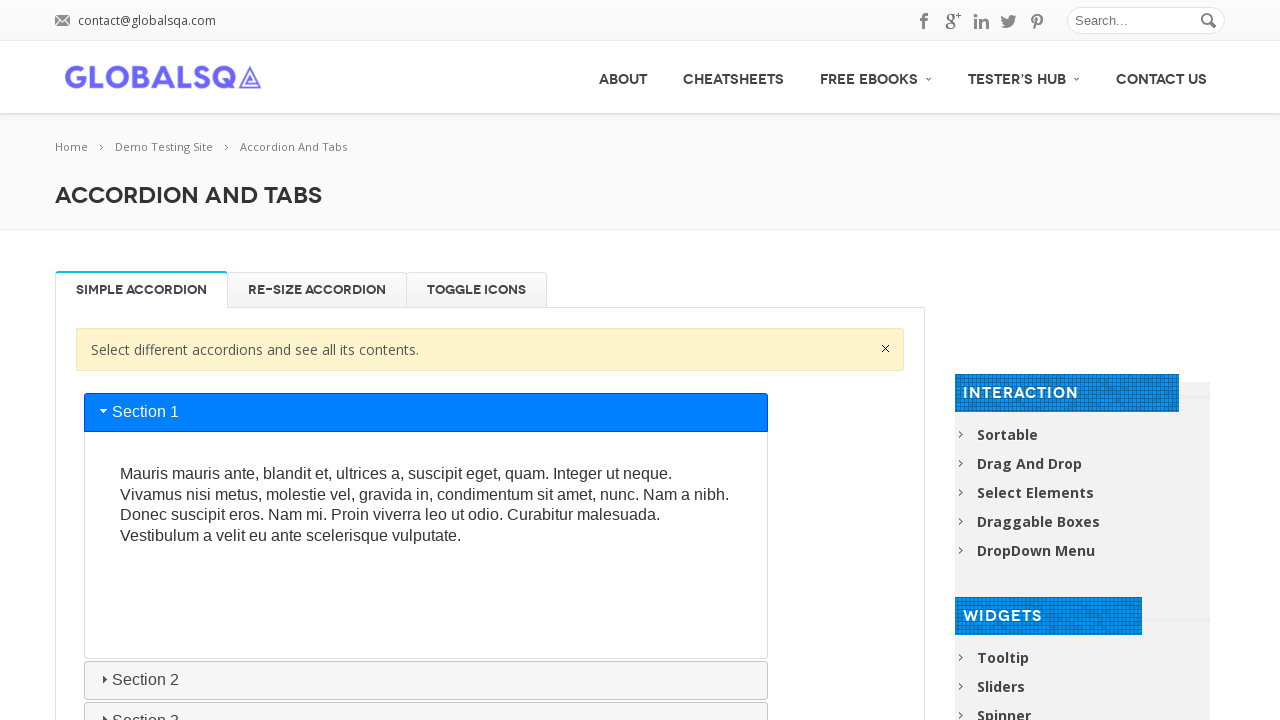

Waited for tab 1 content to update
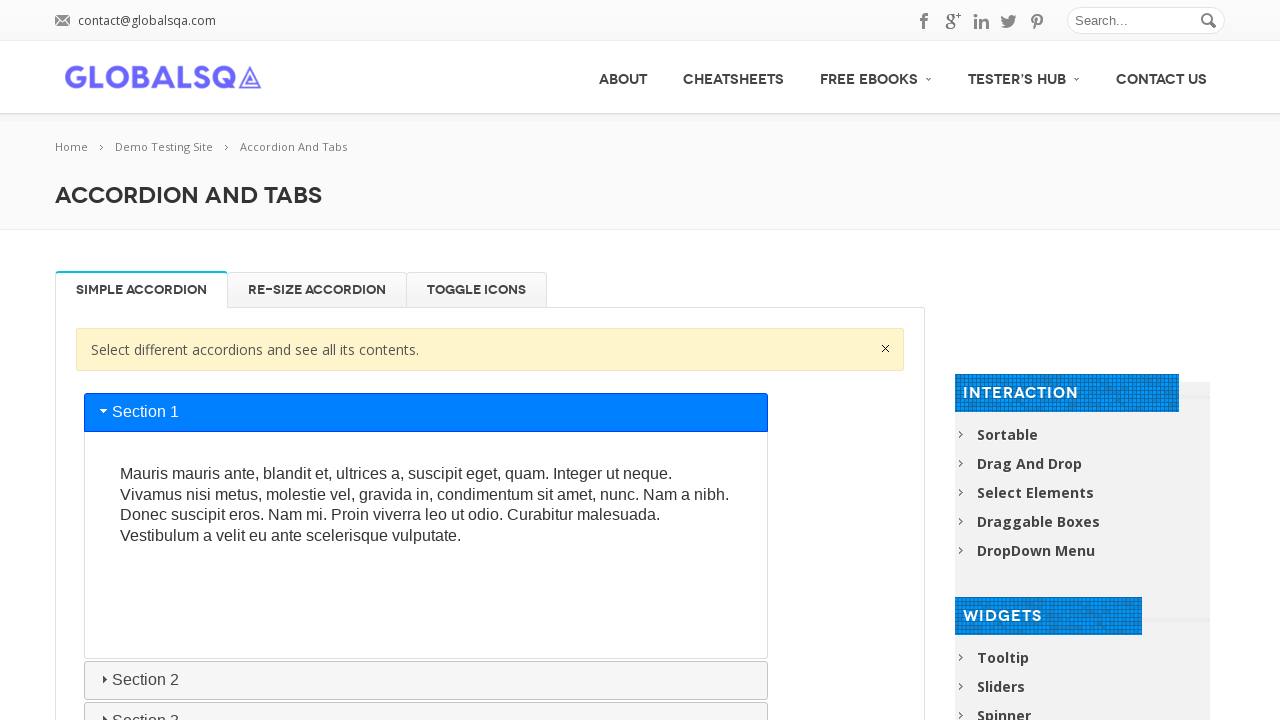

Clicked on tab 2 at (317, 290) on ul.resp-tabs-list li >> nth=1
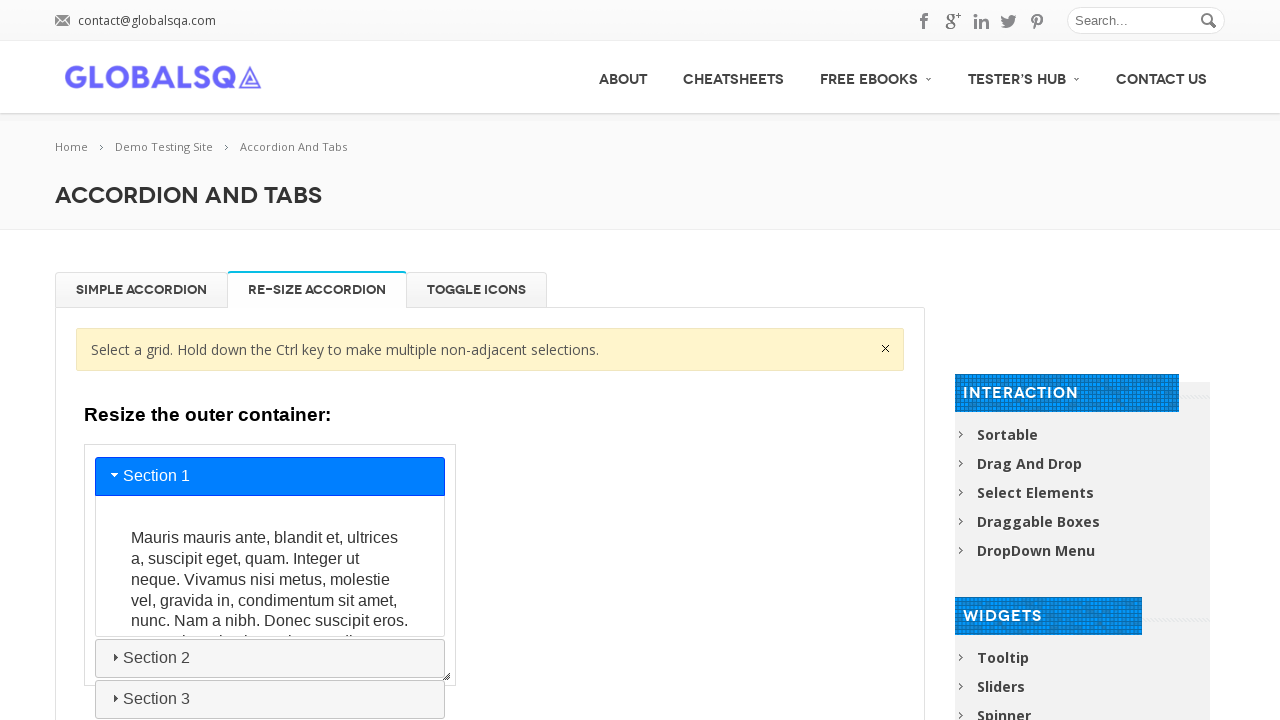

Waited for tab 2 content to update
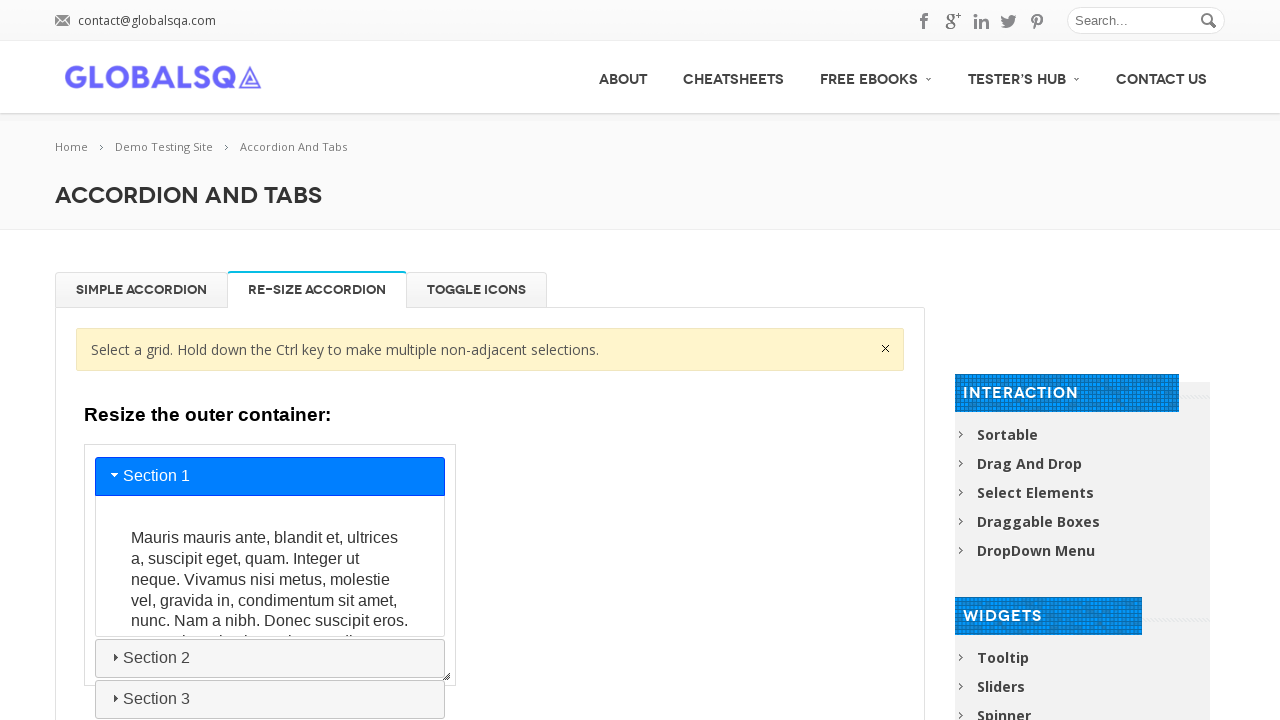

Clicked on tab 3 at (476, 290) on ul.resp-tabs-list li >> nth=2
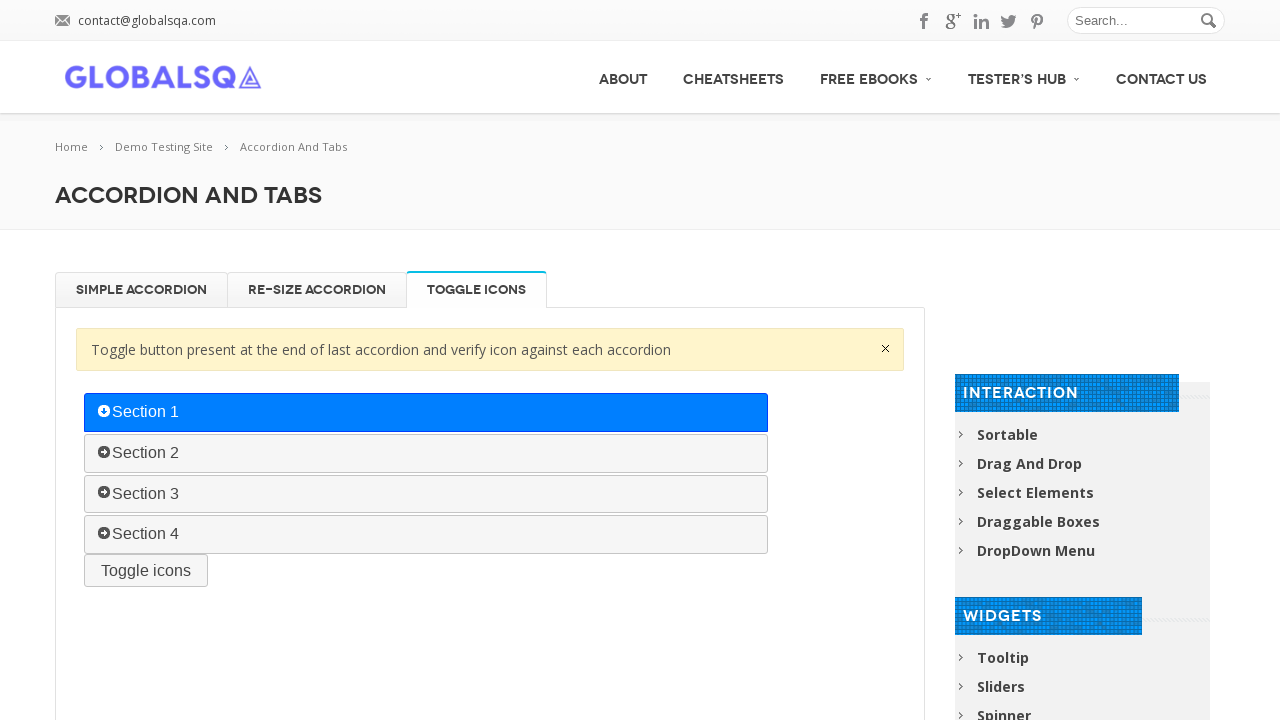

Waited for tab 3 content to update
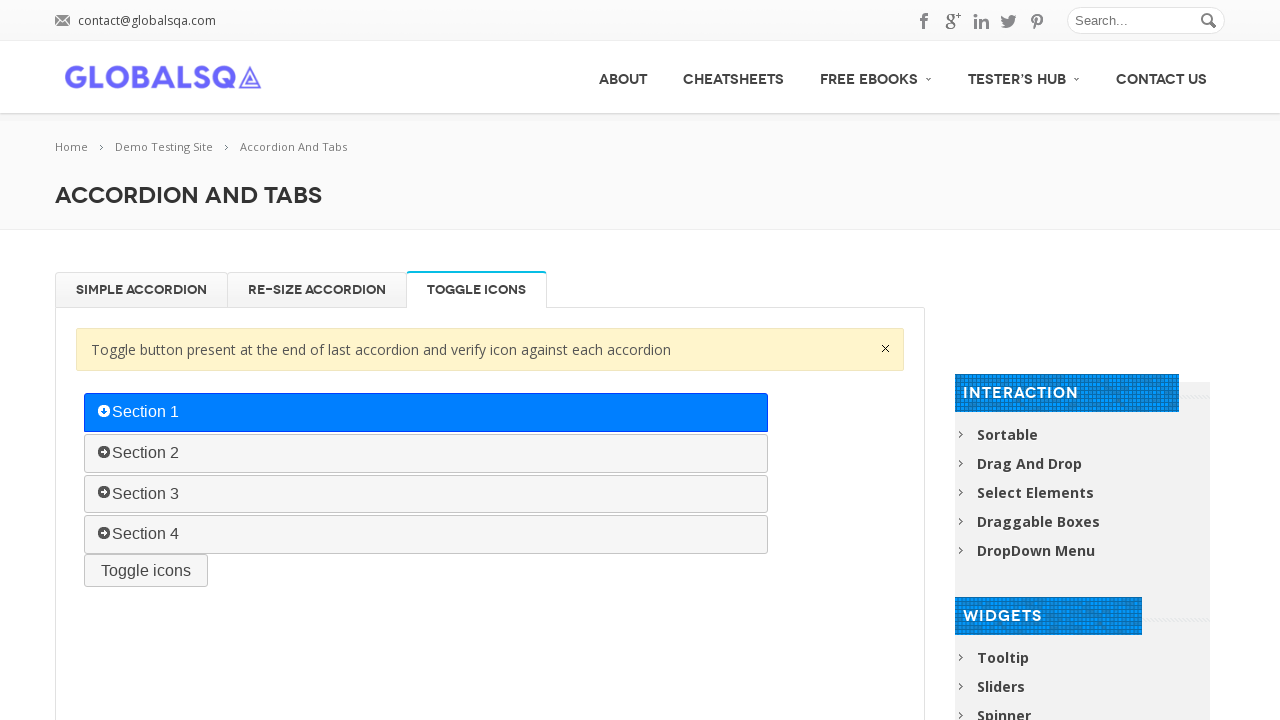

Verified accordion content area is present
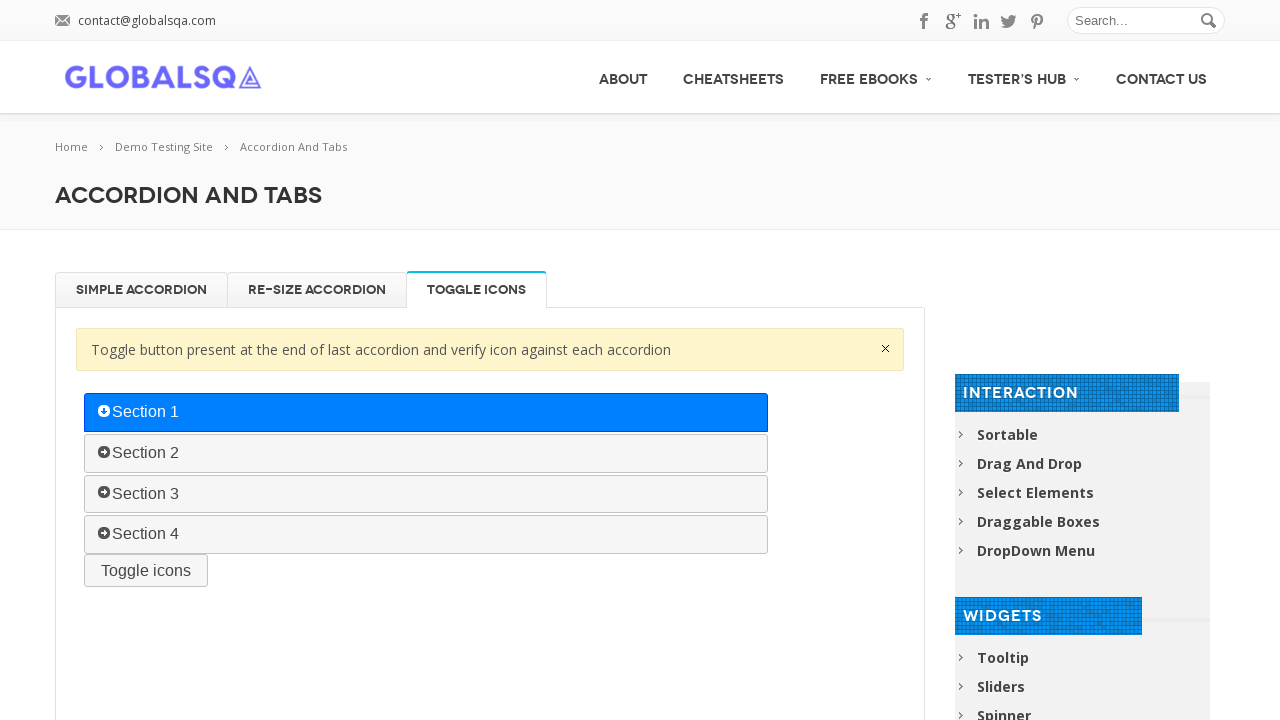

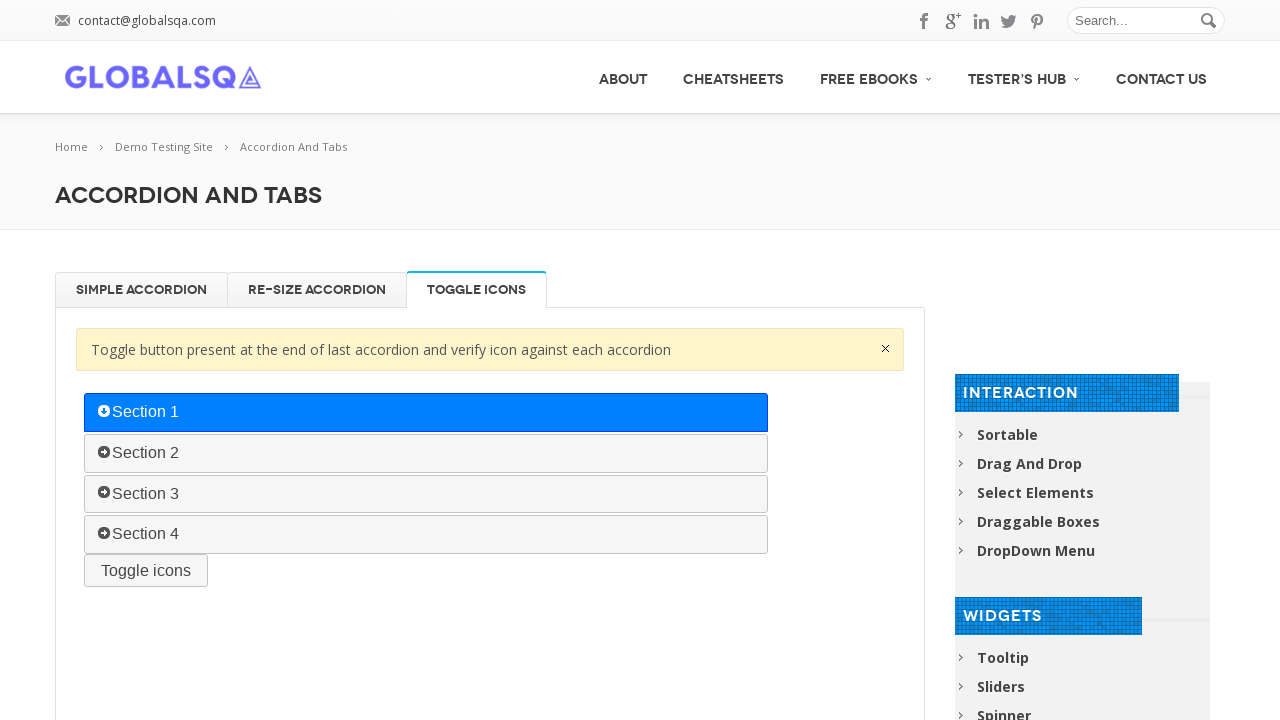